Tests the 'API' footer link by clicking it and verifying navigation to GitHub API page

Starting URL: https://news.ycombinator.com

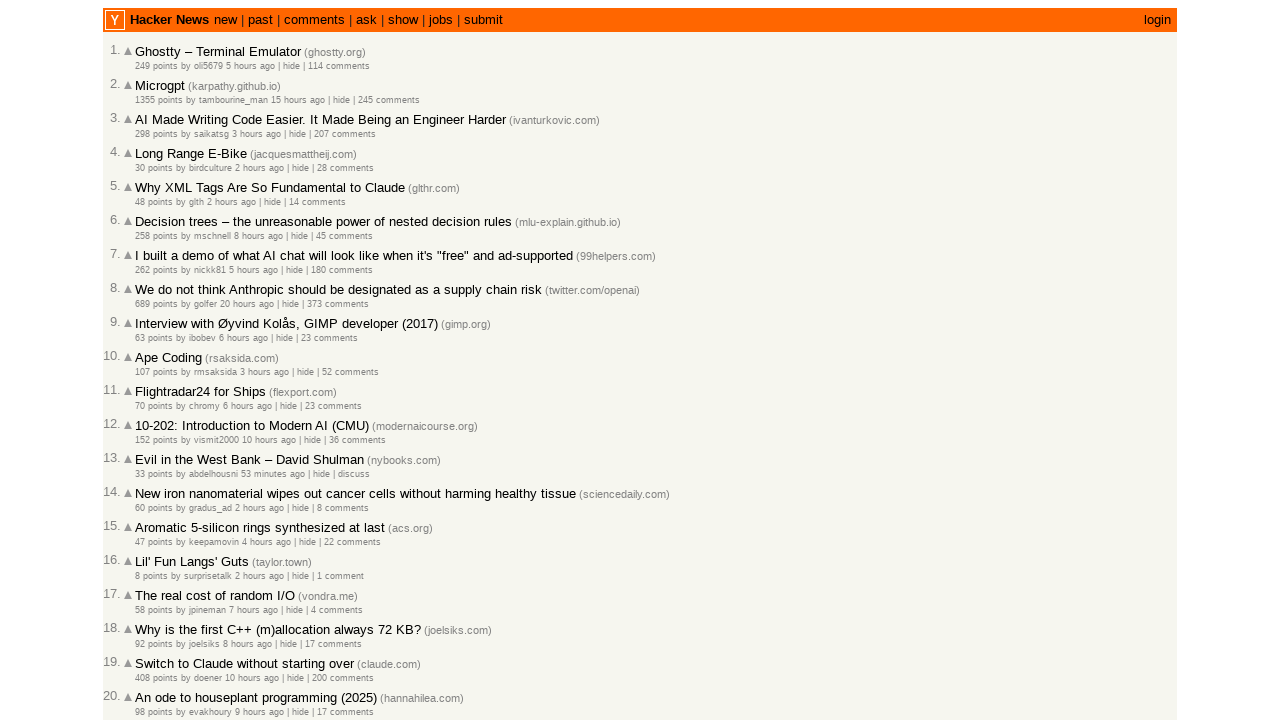

Clicked the 'API' footer link at (603, 657) on internal:role=link[name="API"i]
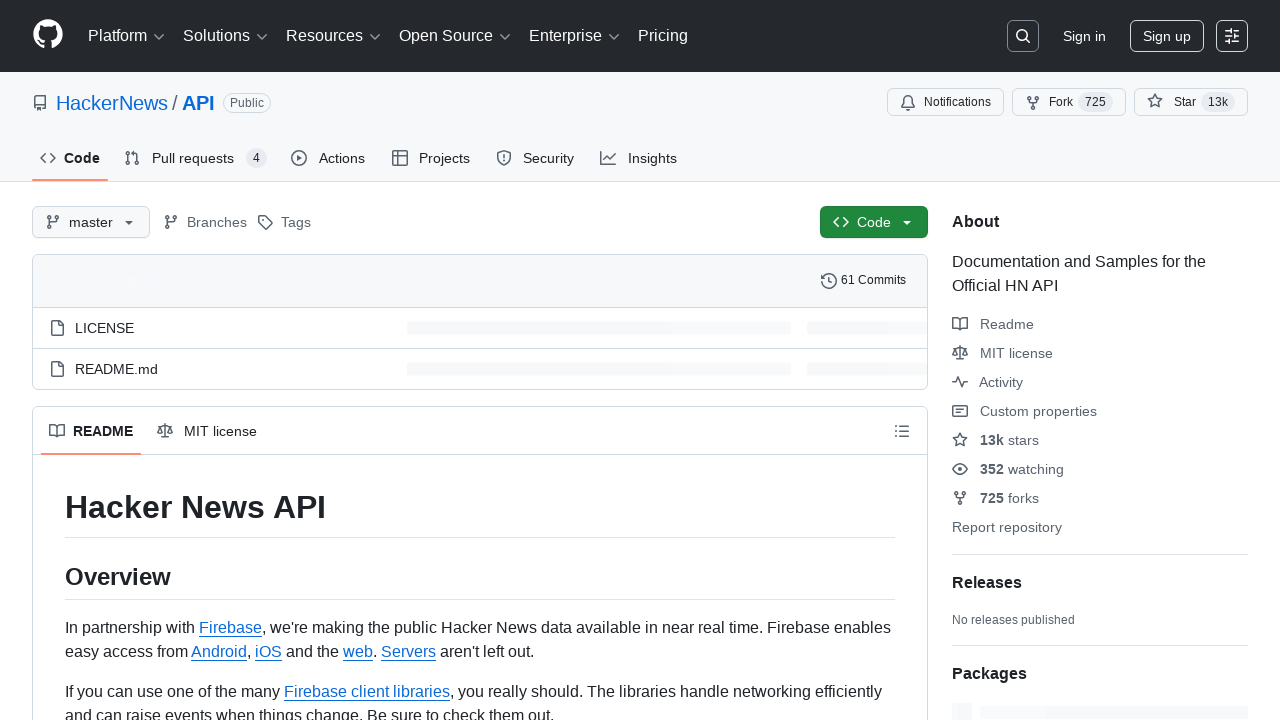

Verified navigation to GitHub API page (https://github.com/HackerNews/API)
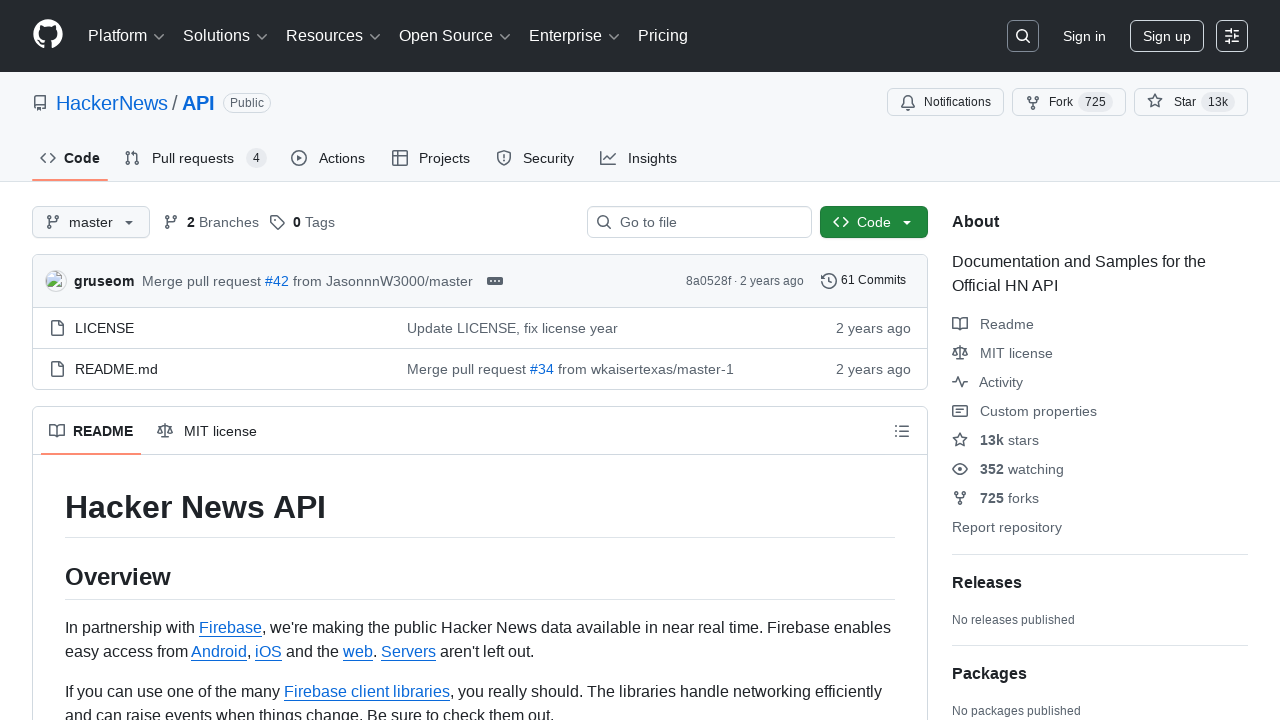

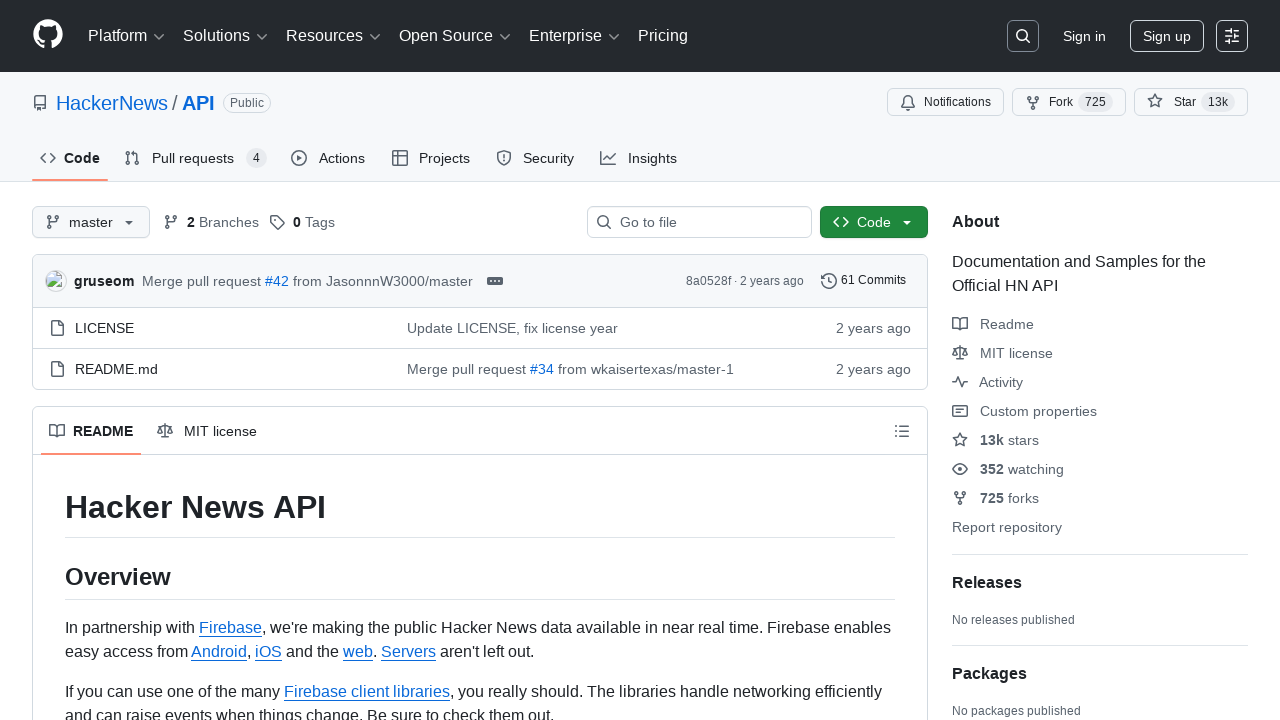